Tests window switching by title - opens a new window and switches to it by matching the page title

Starting URL: http://the-internet.herokuapp.com/windows

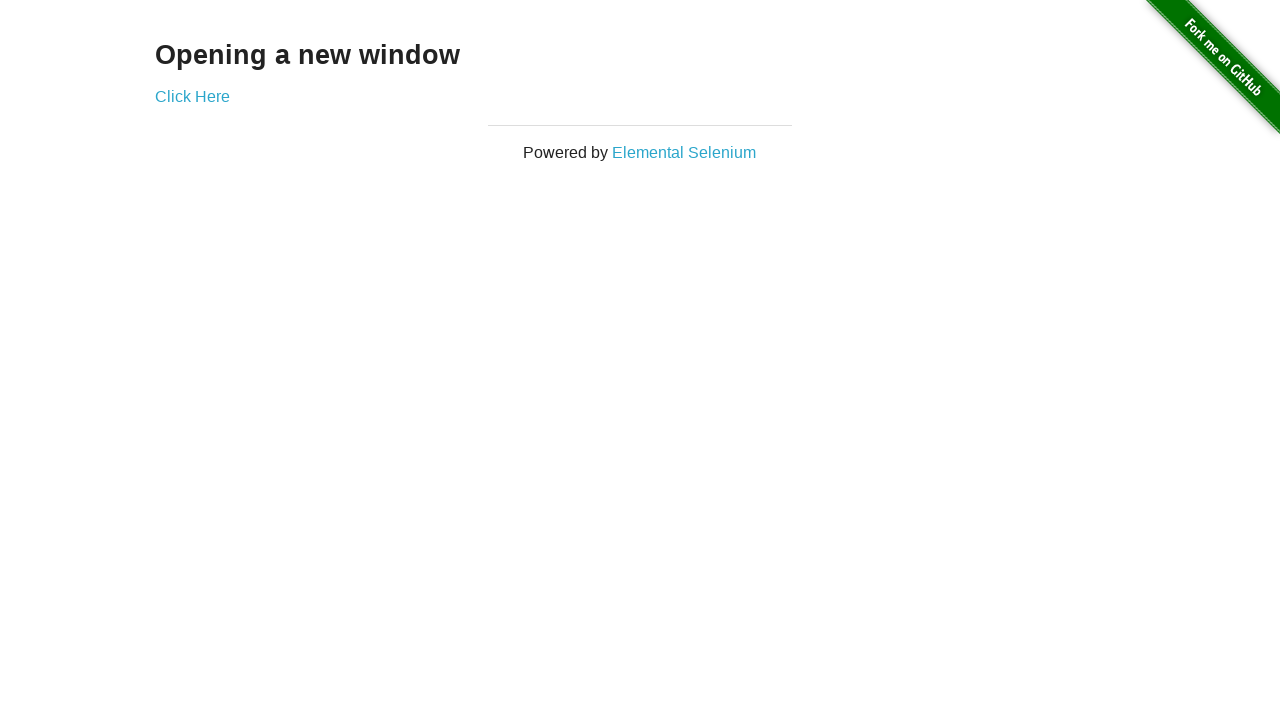

Clicked 'Click Here' link to open new window at (192, 96) on a:text('Click Here')
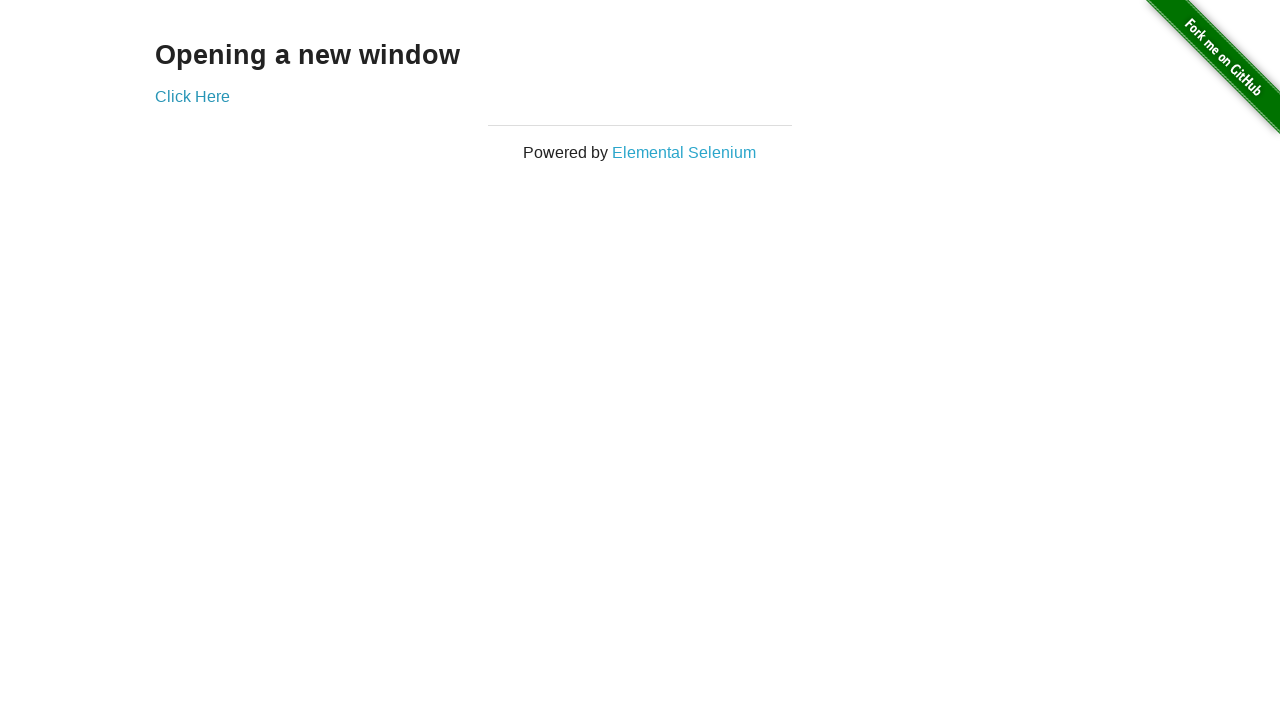

Waited for new window to open
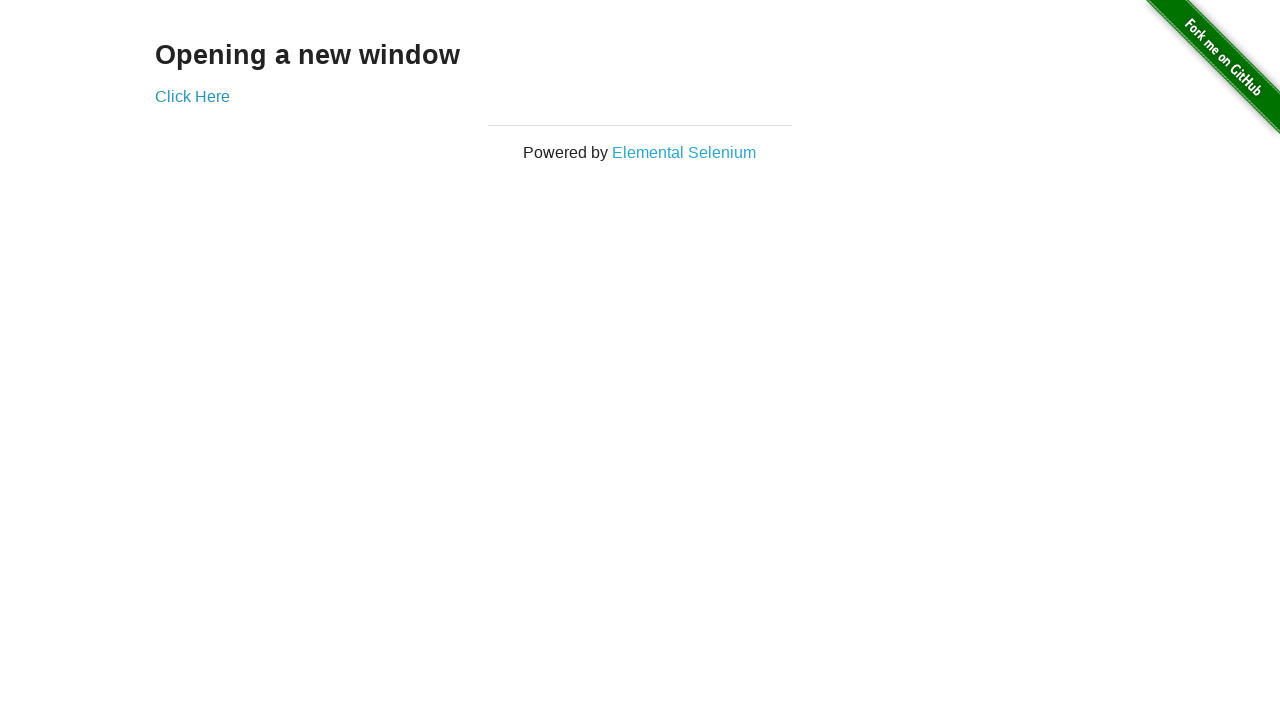

Retrieved all pages from context
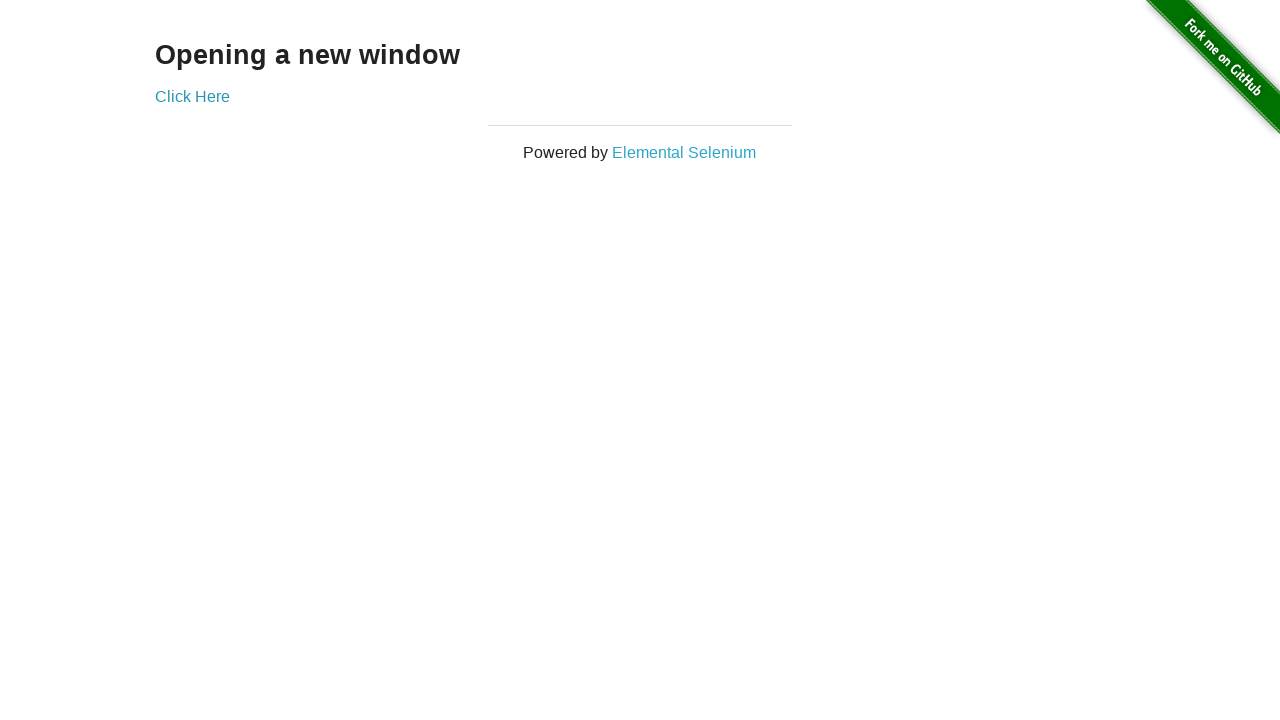

Found page with title 'New Window' and switched to it
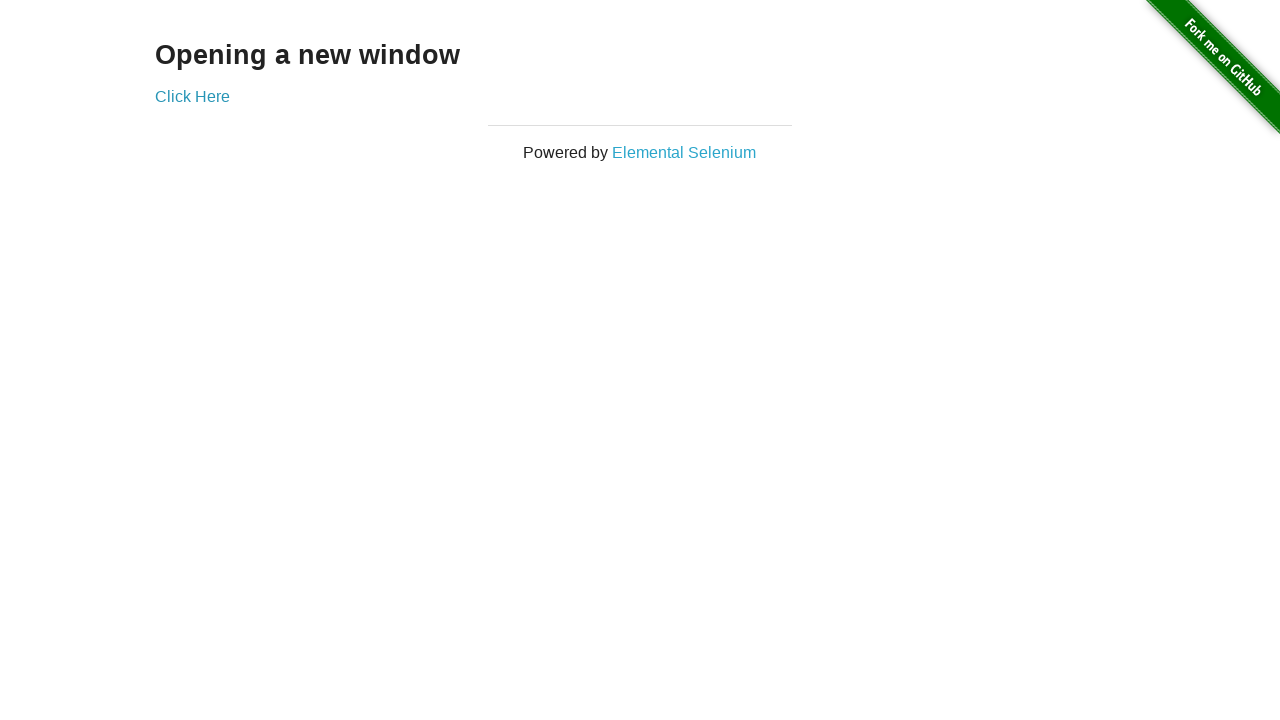

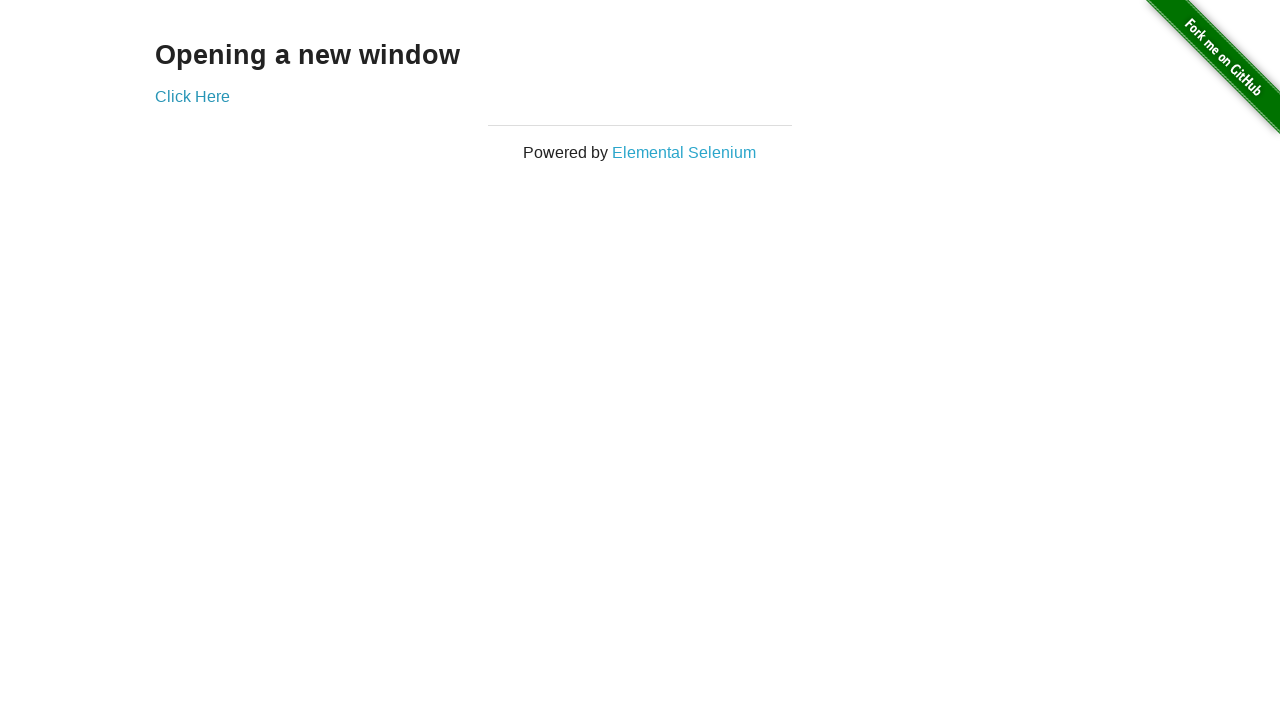